Tests various alert popup interactions including accepting simple alerts, OK/Cancel alerts, and alerts with text input

Starting URL: https://demo.automationtesting.in/Alerts.html

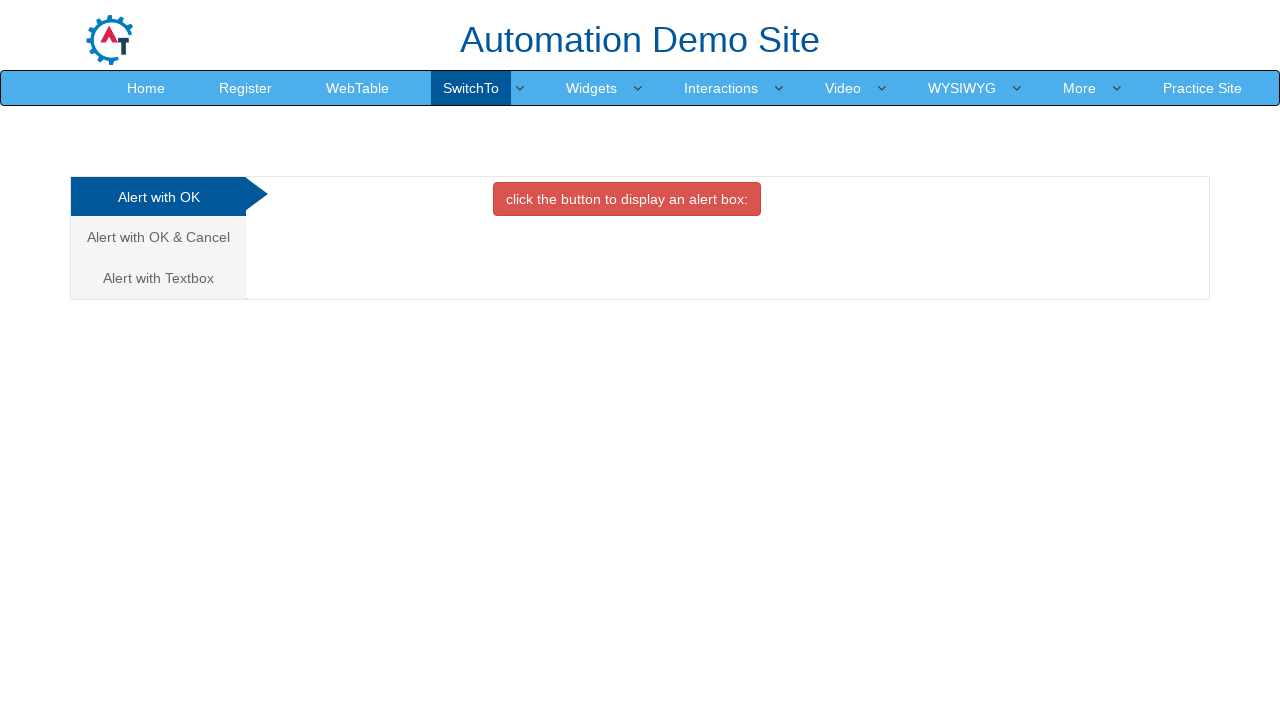

Clicked button to trigger simple alert at (627, 199) on xpath=//button[@class='btn btn-danger']
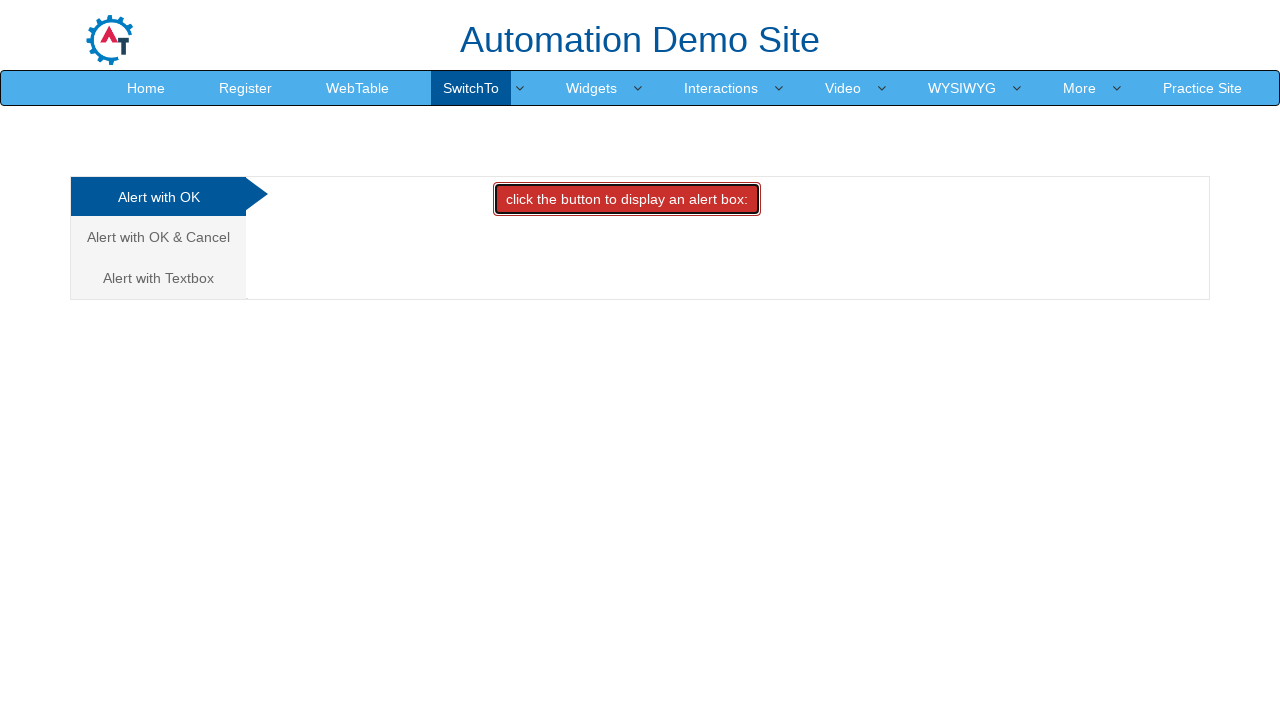

Set up handler to accept simple alert
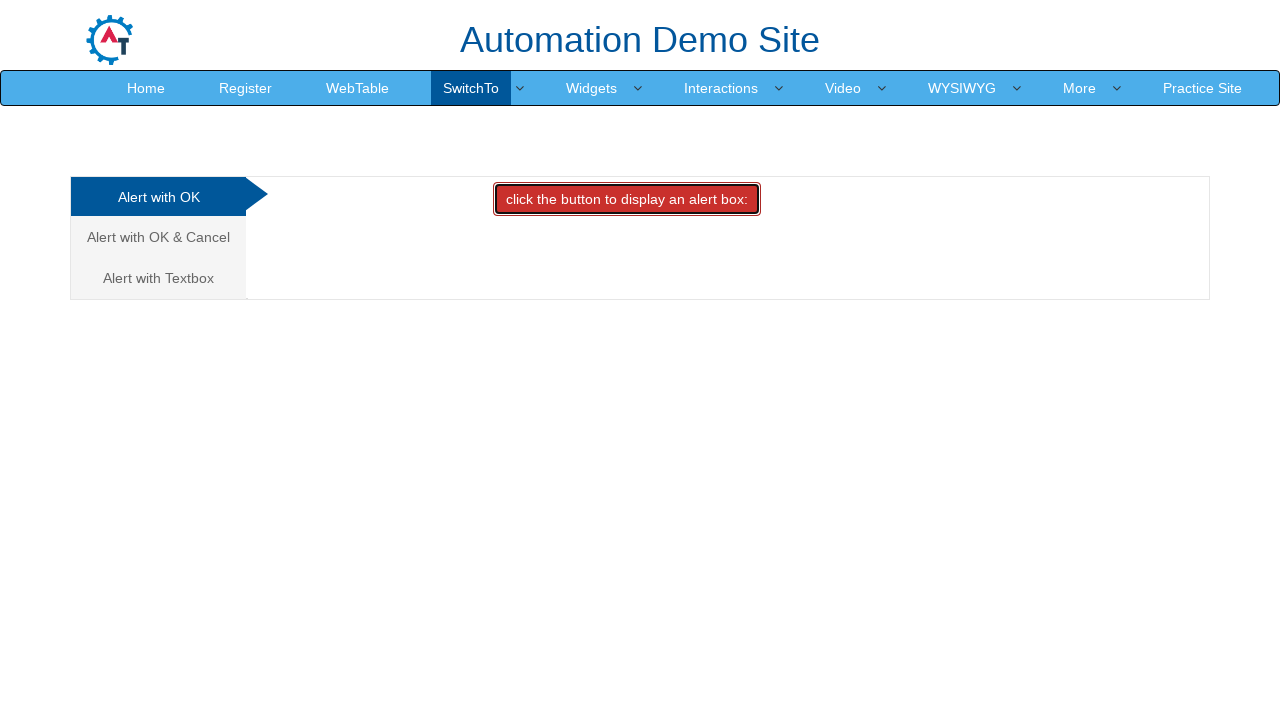

Clicked on OK & Cancel tab at (158, 237) on xpath=//a[text()='Alert with OK & Cancel ']
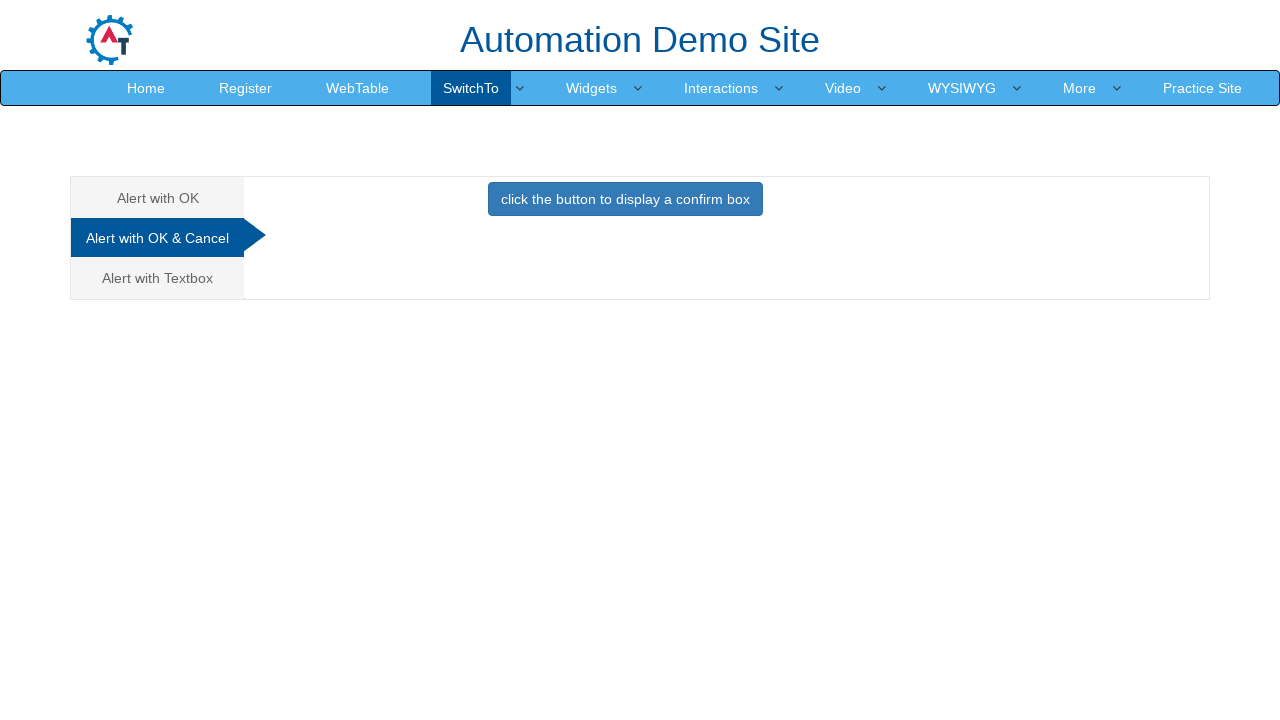

Clicked button to trigger OK/Cancel alert at (625, 199) on xpath=//button[@class='btn btn-primary']
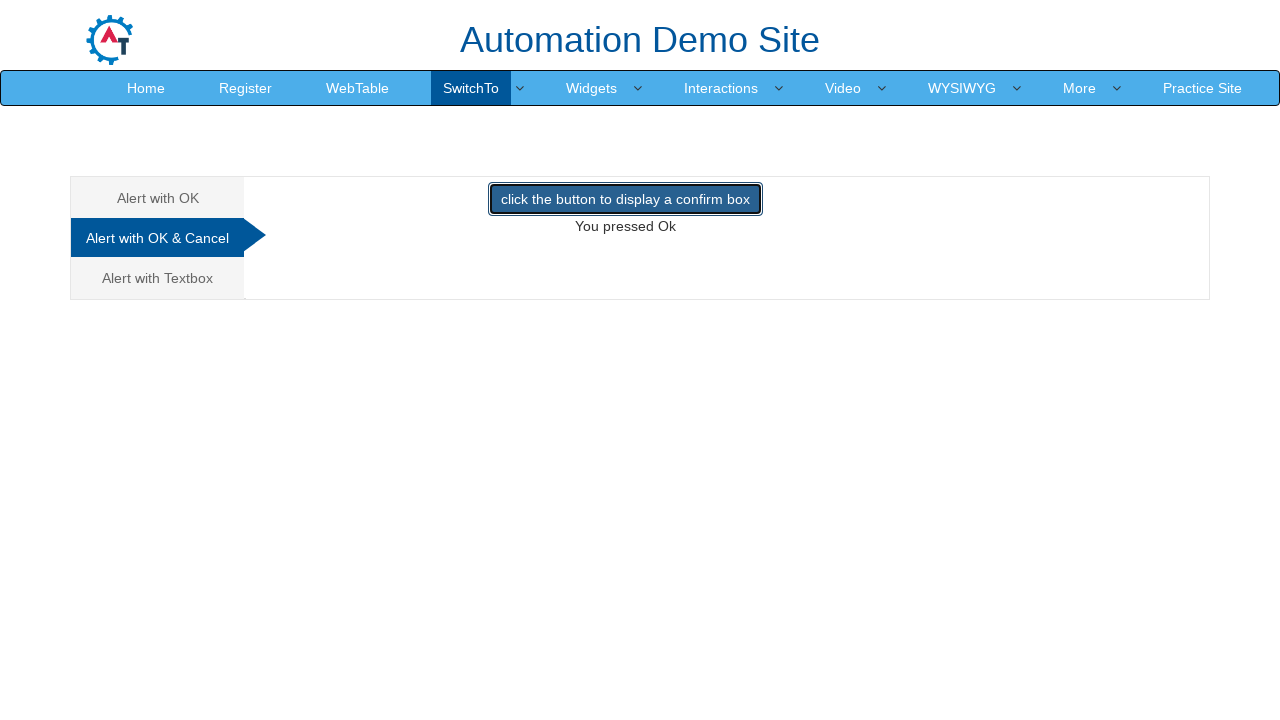

Clicked on Alert with Textbox tab at (158, 278) on xpath=//a[text()='Alert with Textbox ']
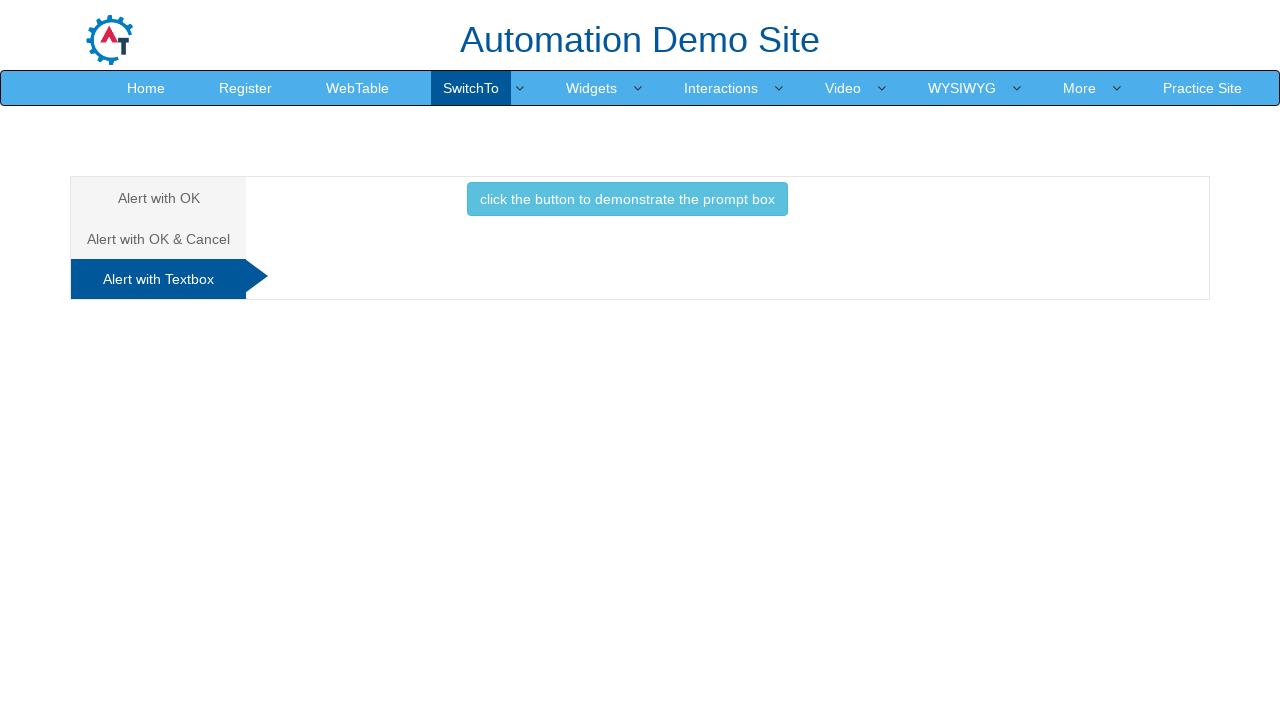

Set up handler to accept prompt alert with text 'hi pavan'
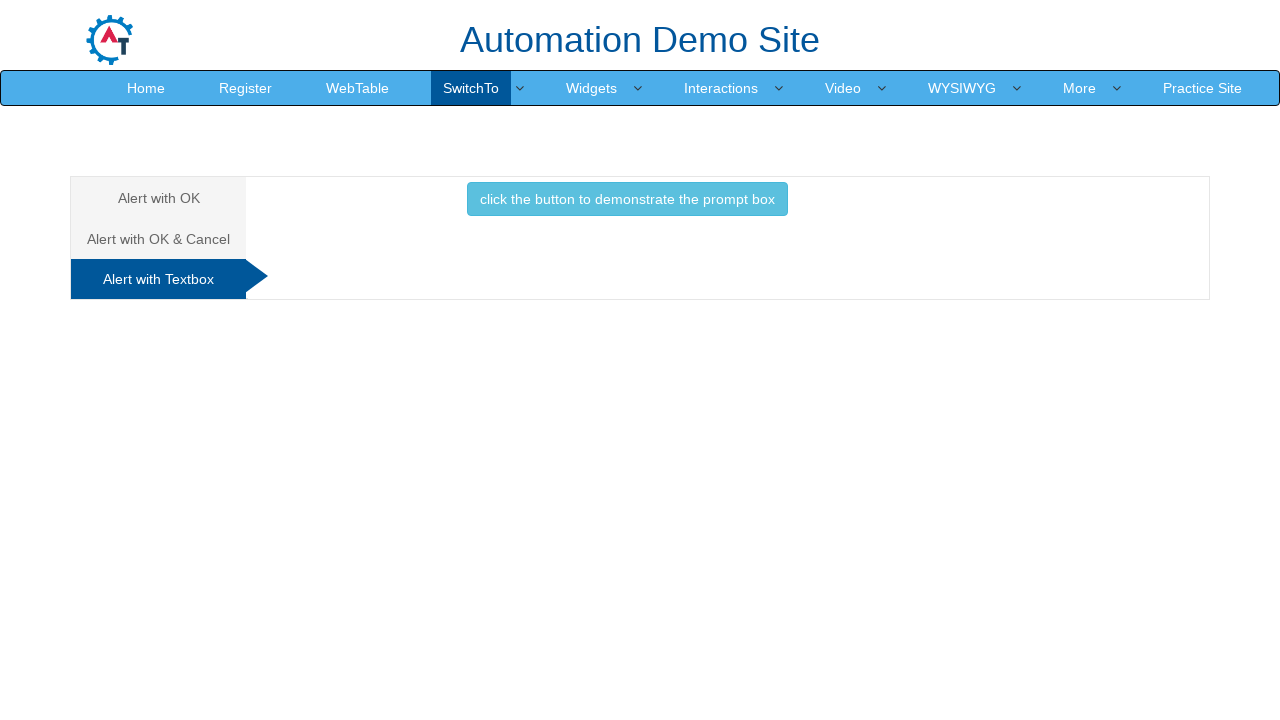

Clicked button to trigger prompt alert at (627, 199) on xpath=//button[@class='btn btn-info']
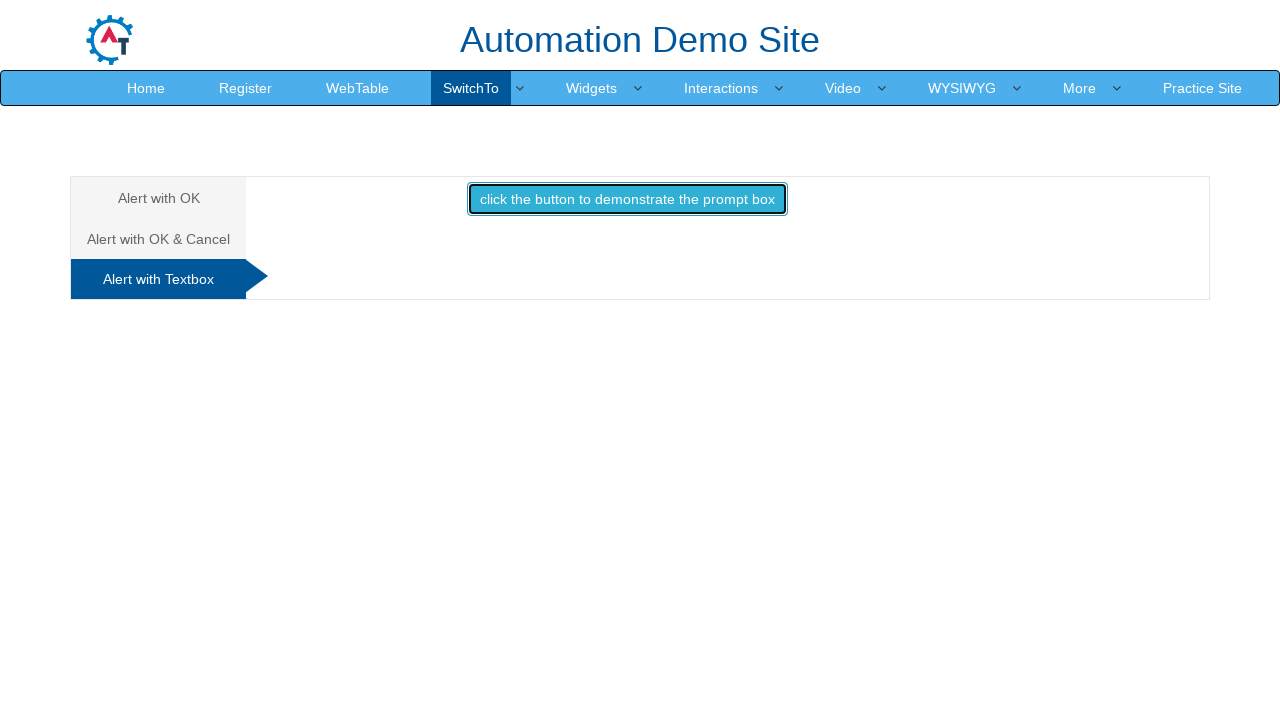

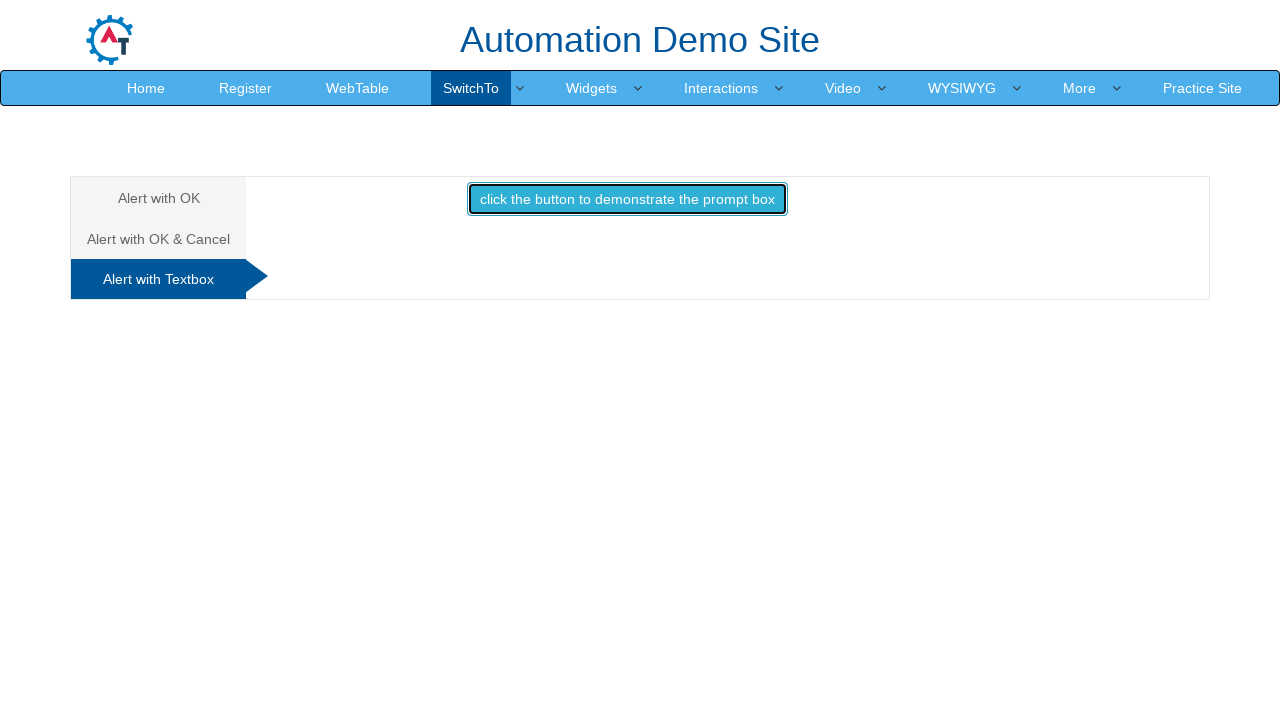